Tests an e-commerce vegetable shopping flow by adding specific items to cart, proceeding to checkout, and applying a promo code

Starting URL: https://rahulshettyacademy.com/seleniumPractise/#/

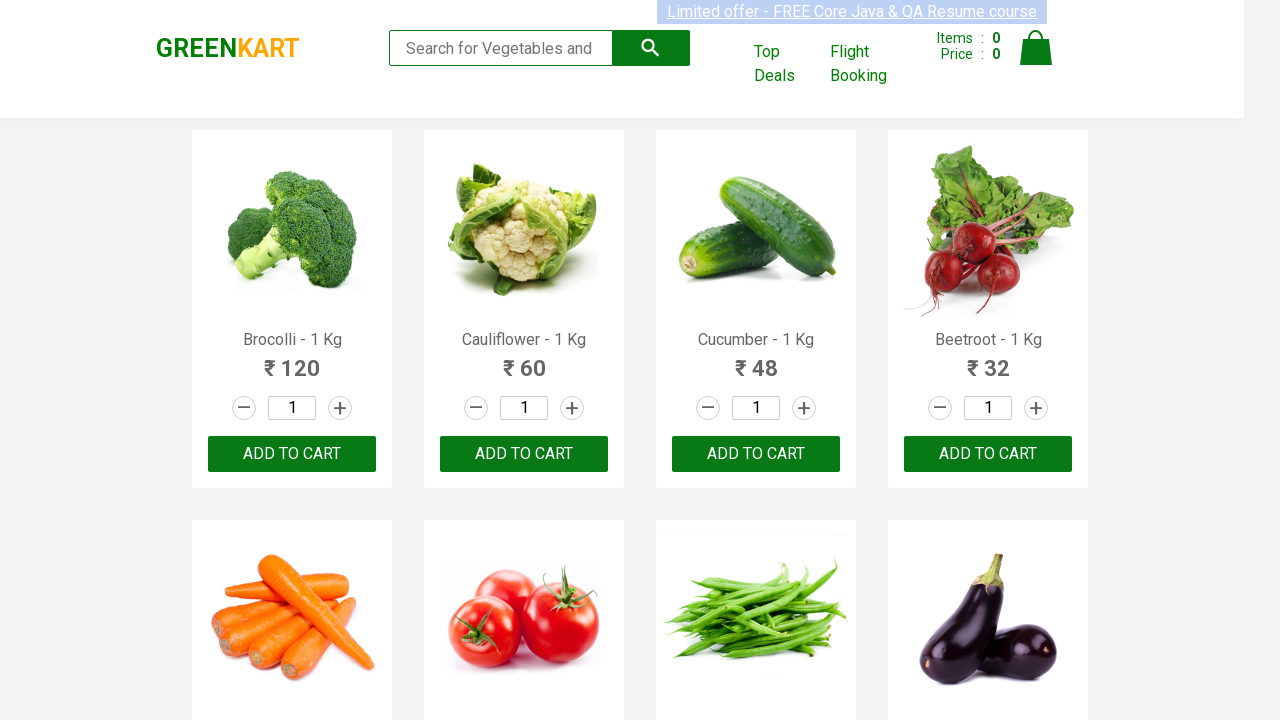

Waited for product names to load on the page
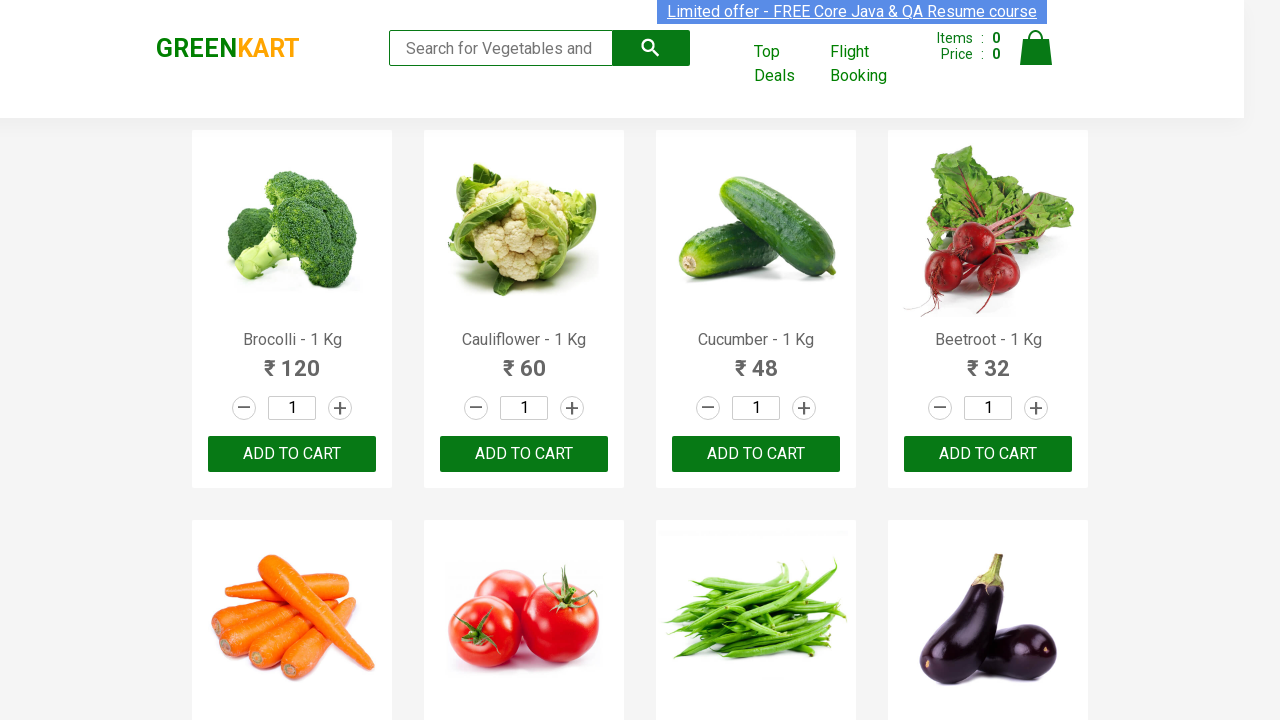

Retrieved all product name elements from the page
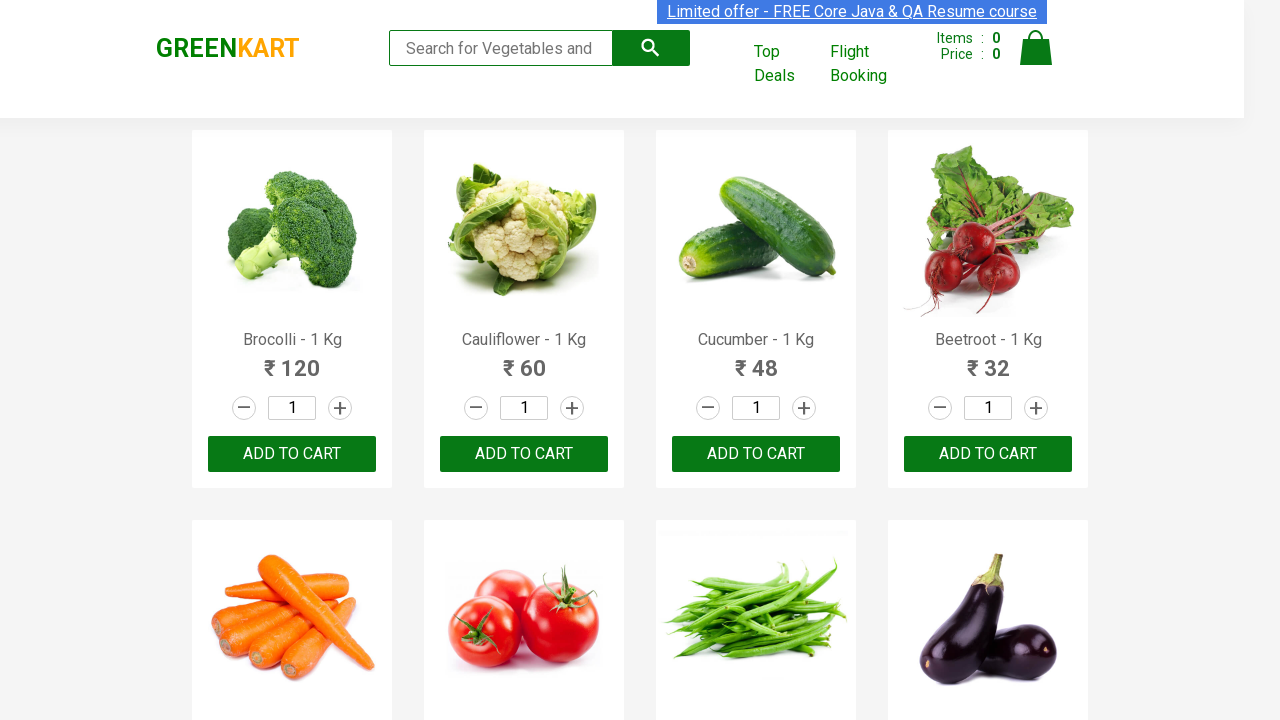

Retrieved all add to cart buttons
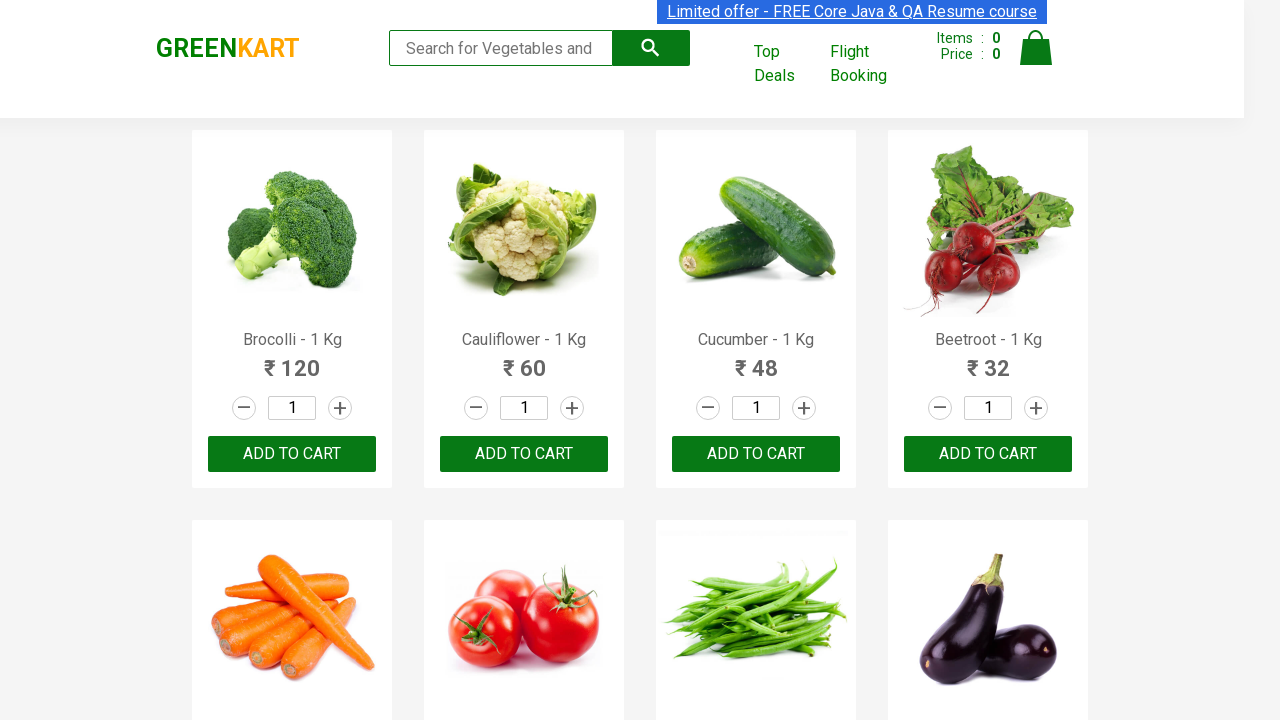

Added Brocolli to cart at (292, 454) on div.product-action button >> nth=0
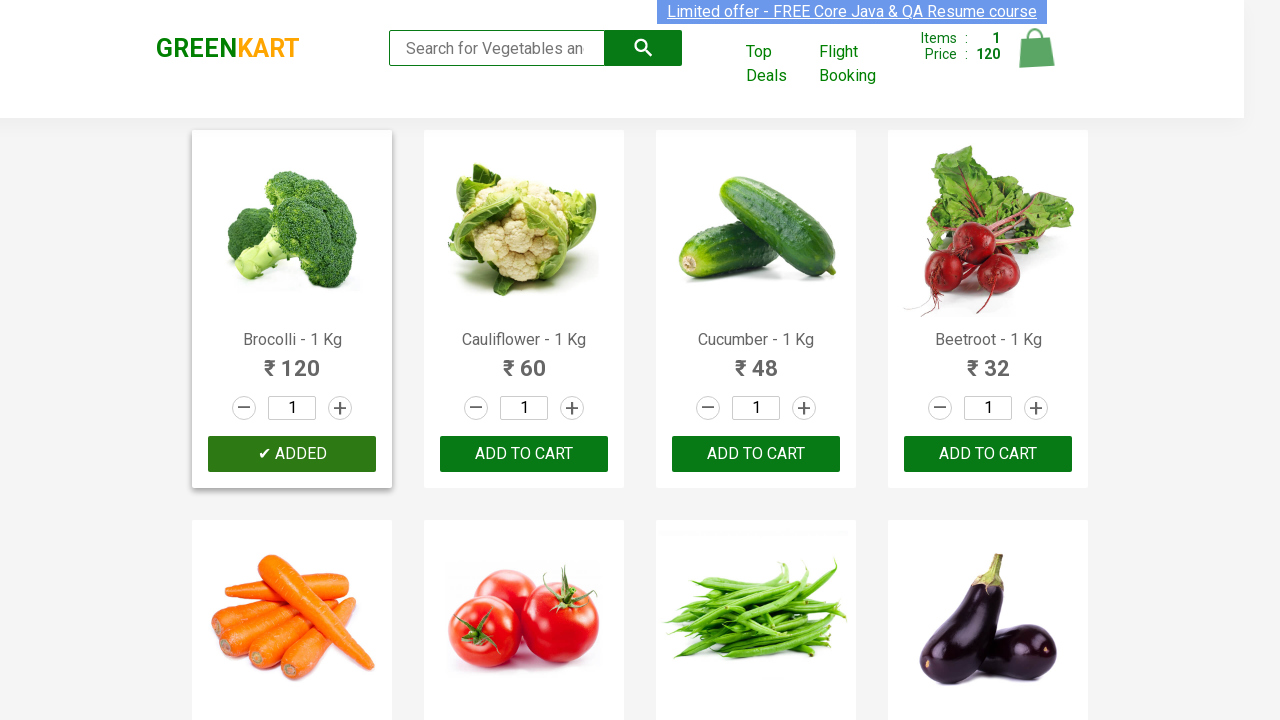

Added Cucumber to cart at (756, 454) on div.product-action button >> nth=2
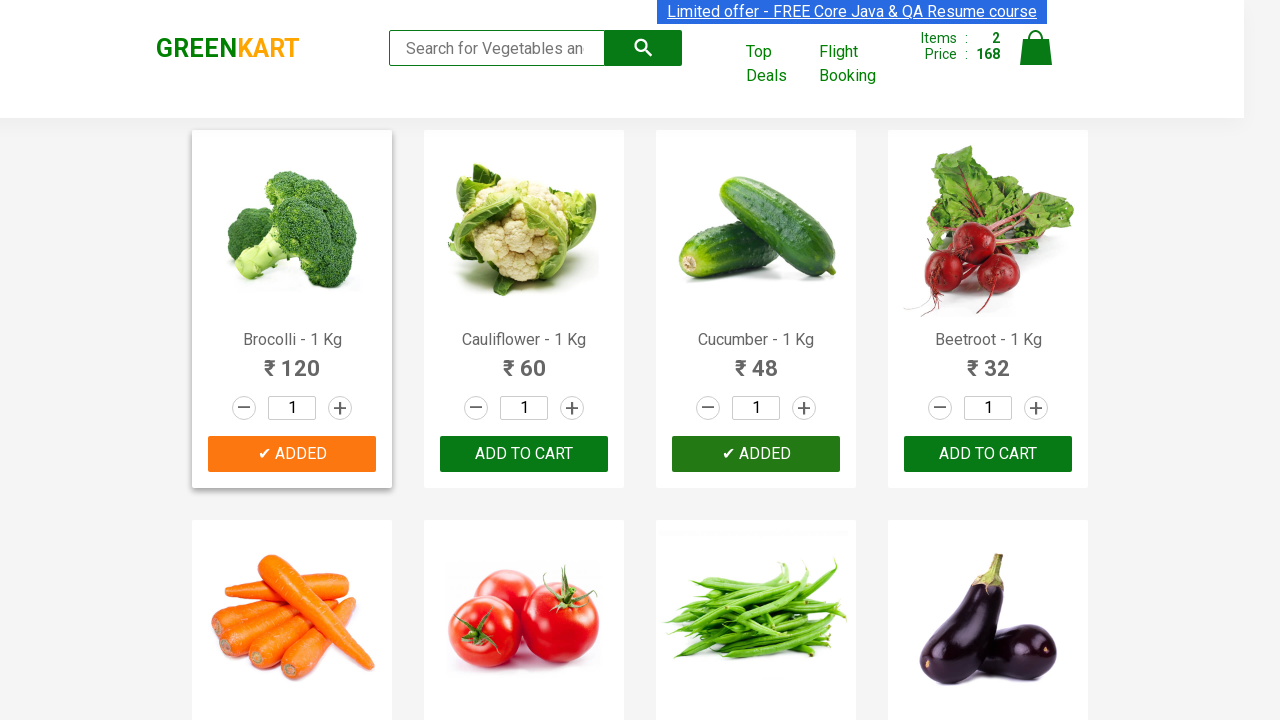

Clicked on cart icon to view cart at (1036, 48) on img[alt='Cart']
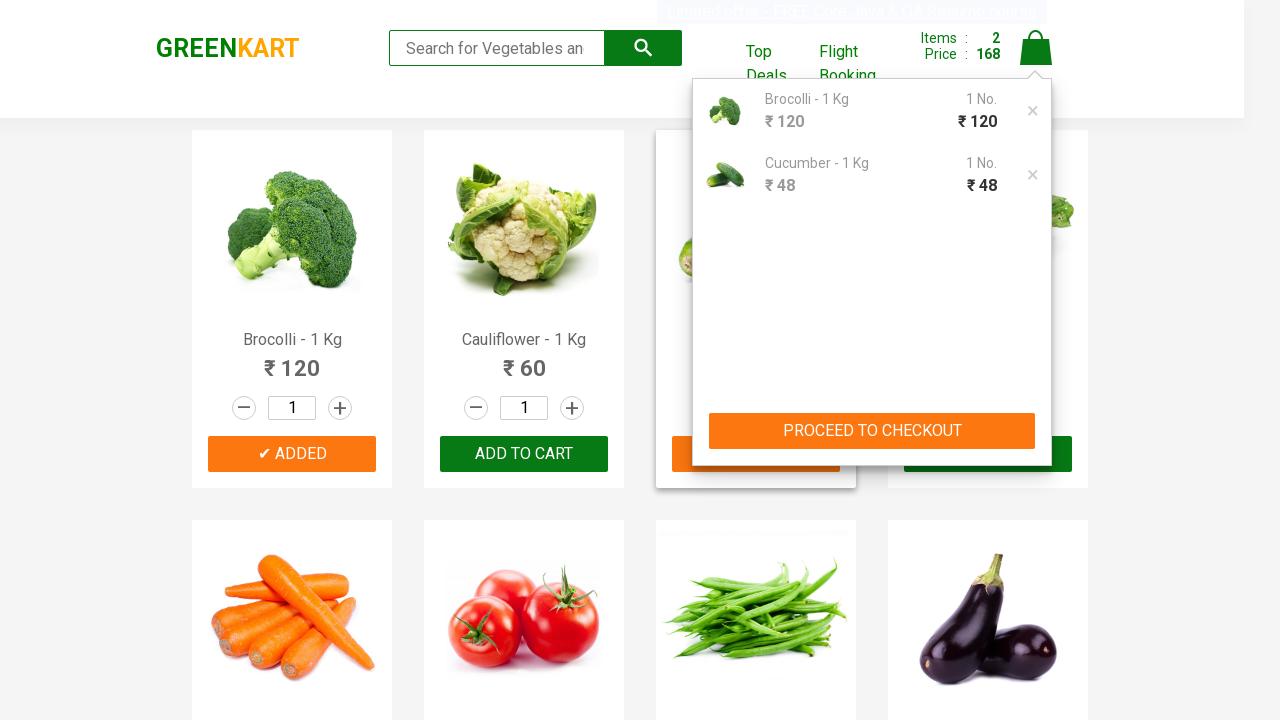

Clicked proceed to checkout button at (872, 431) on xpath=//div/button[contains(text(),'PROCEED TO CHECKOUT')]
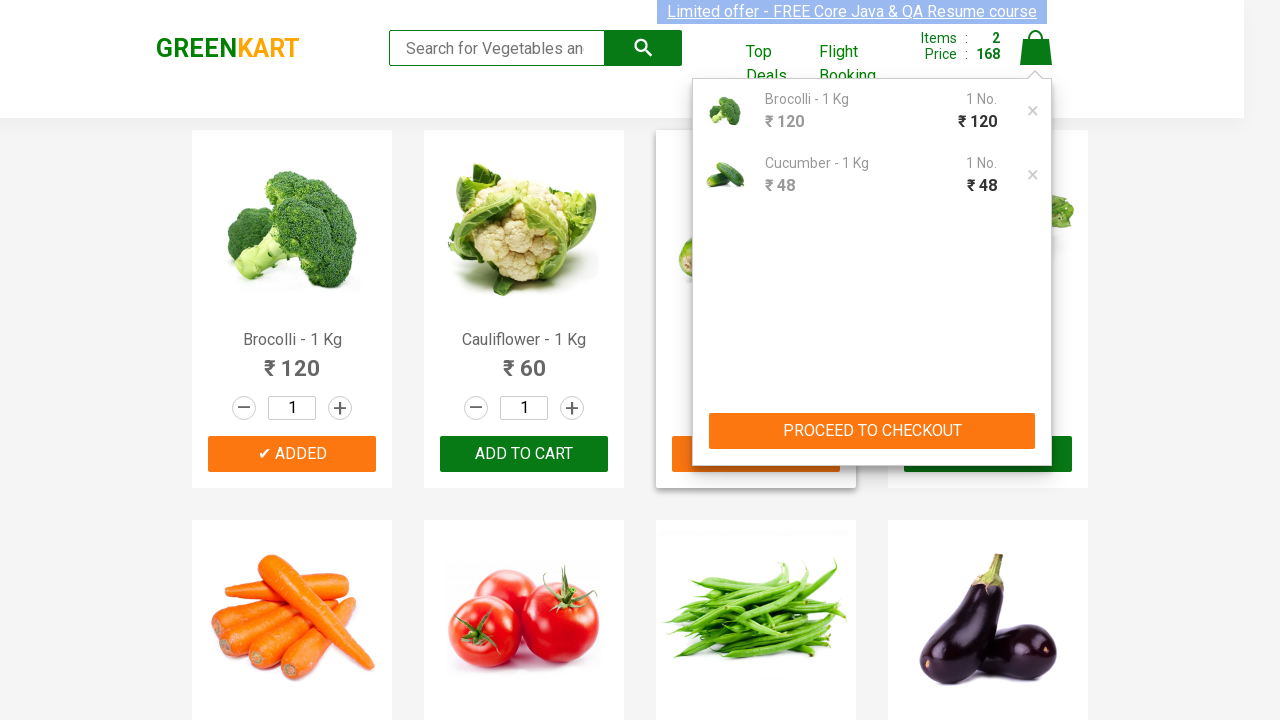

Clicked on promo code input field at (910, 335) on input.promoCode
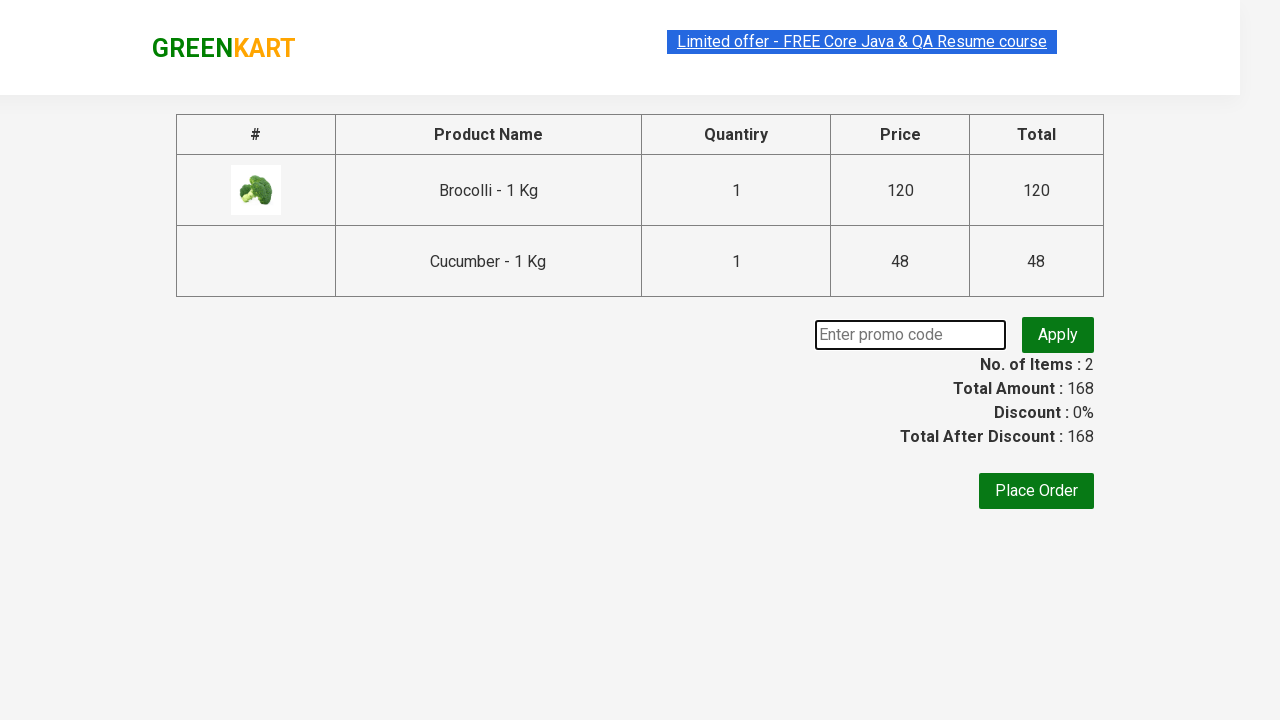

Entered promo code 'aalo' into the promo code field on input.promoCode
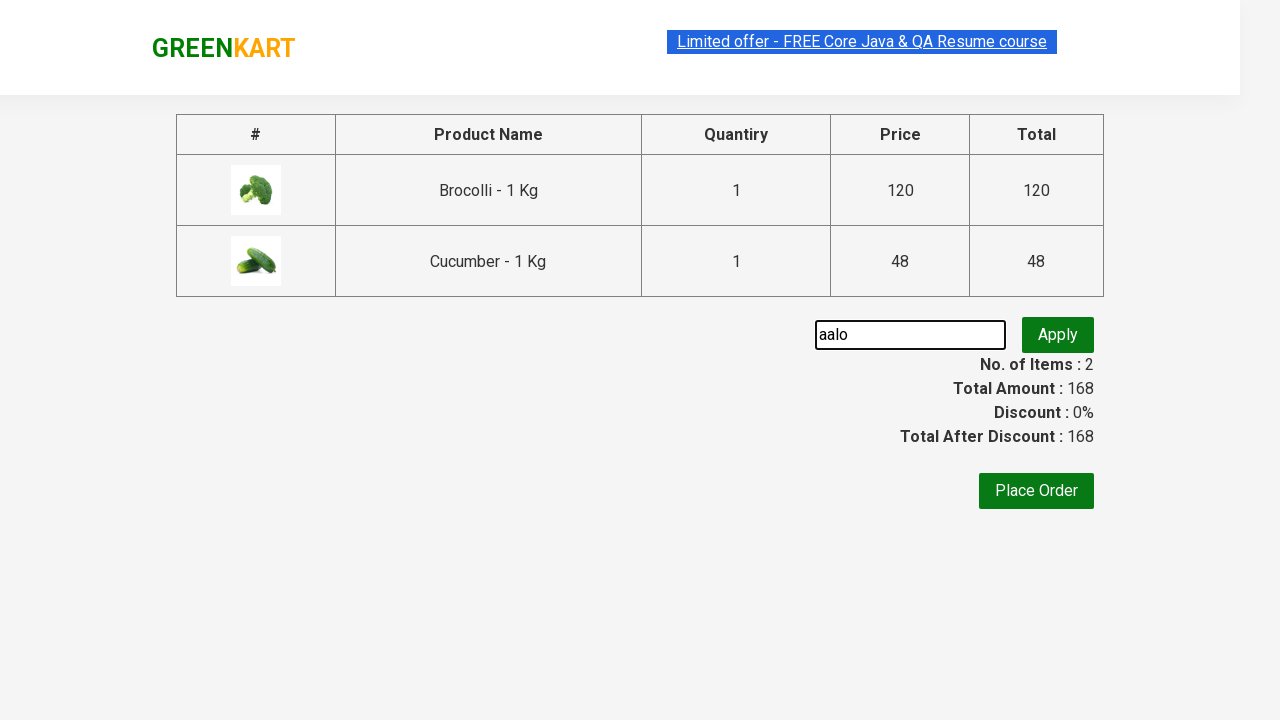

Clicked apply promo button to validate the promo code at (1058, 335) on button.promoBtn
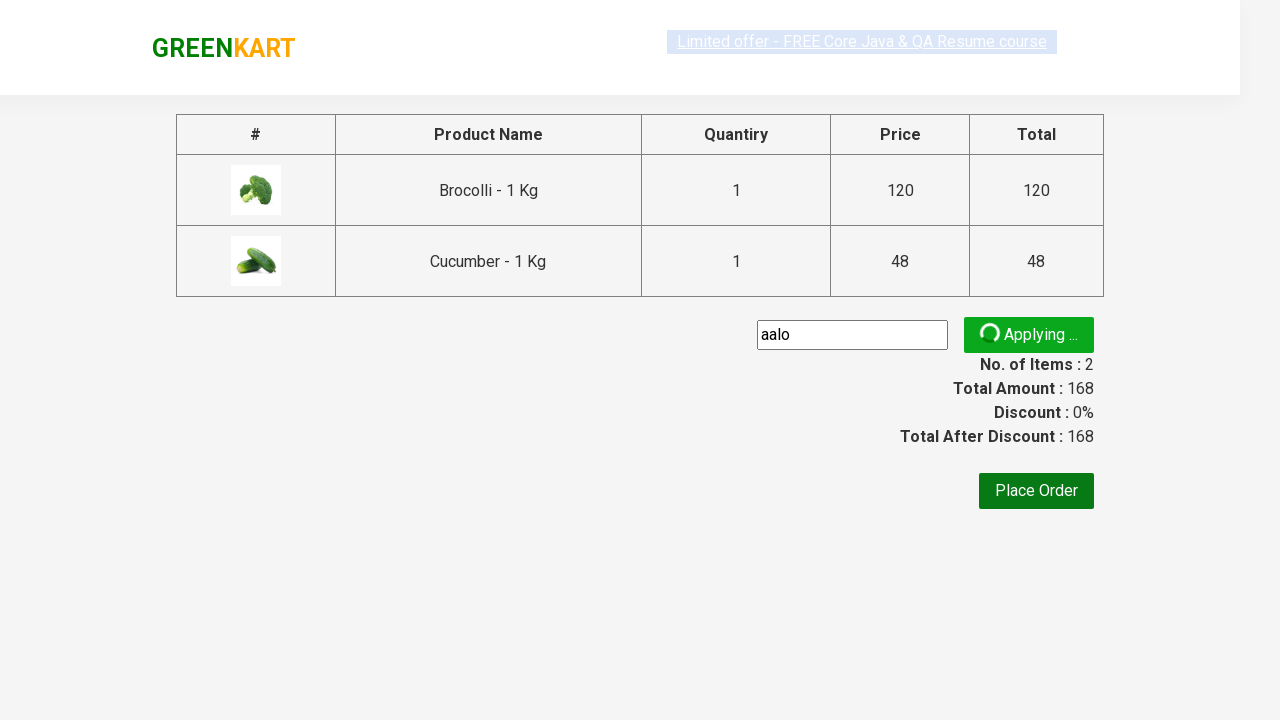

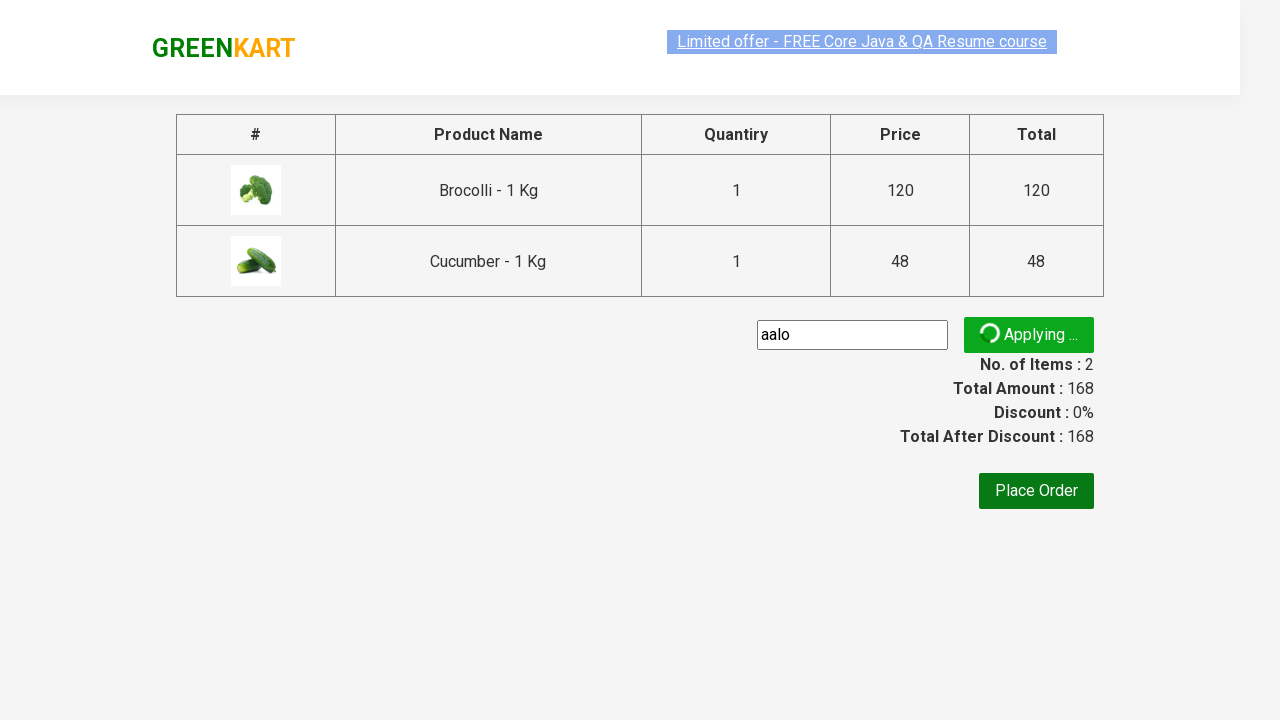